Tests JavaScript alert handling by navigating to the alerts page, clicking a button to trigger an alert popup, and accepting the alert dialog.

Starting URL: https://the-internet.herokuapp.com

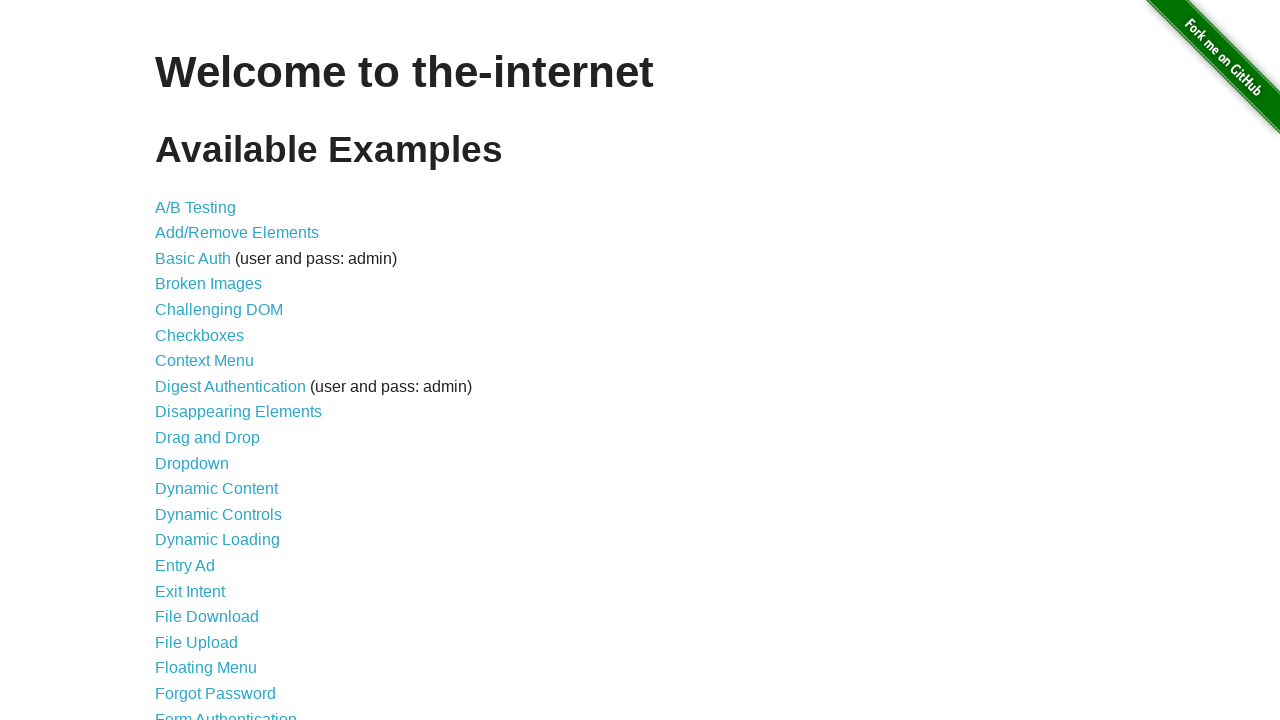

Clicked JavaScript Alerts link to navigate to alerts page at (214, 361) on a[href='/javascript_alerts']
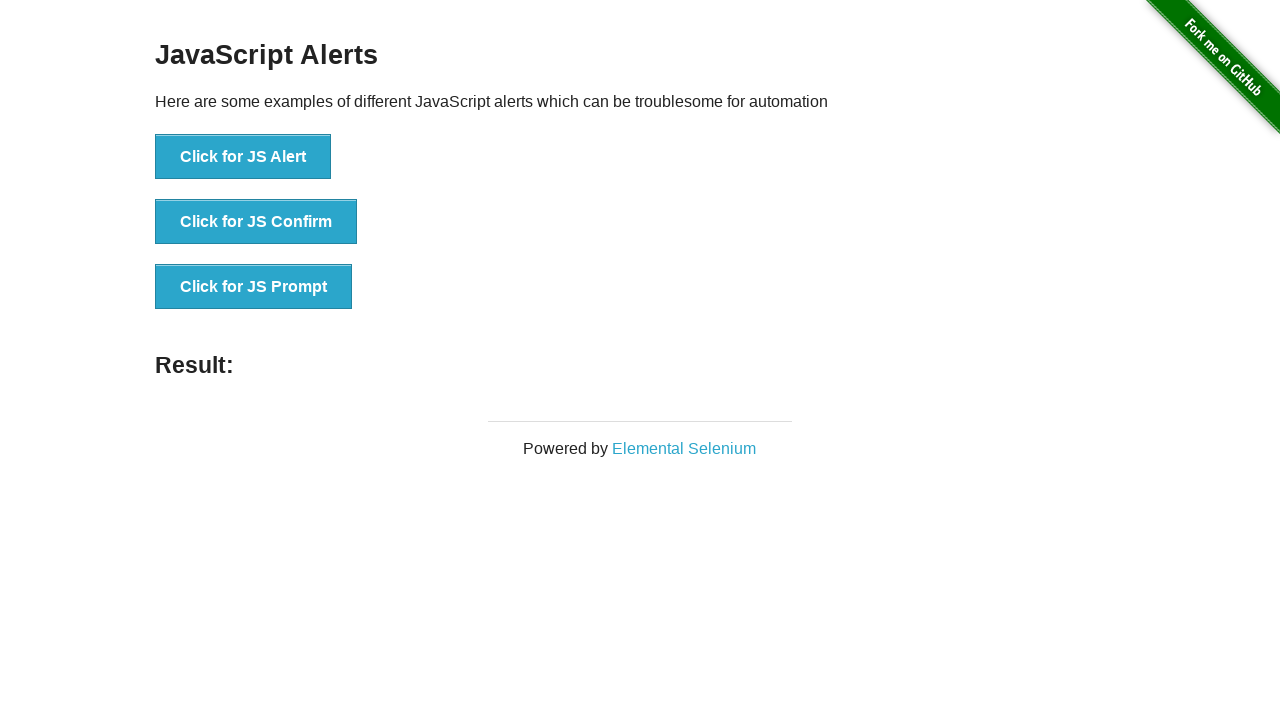

Alert button appeared on the page
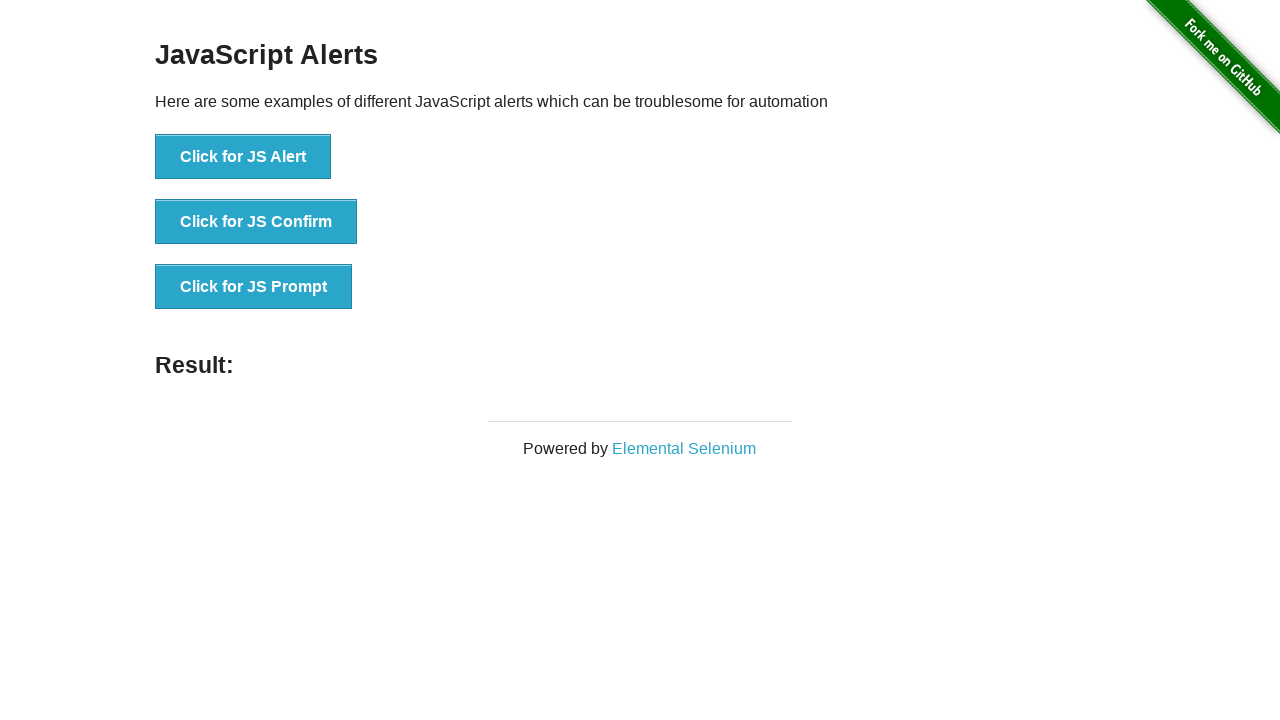

Clicked button to trigger JavaScript alert at (243, 157) on button[onclick='jsAlert()']
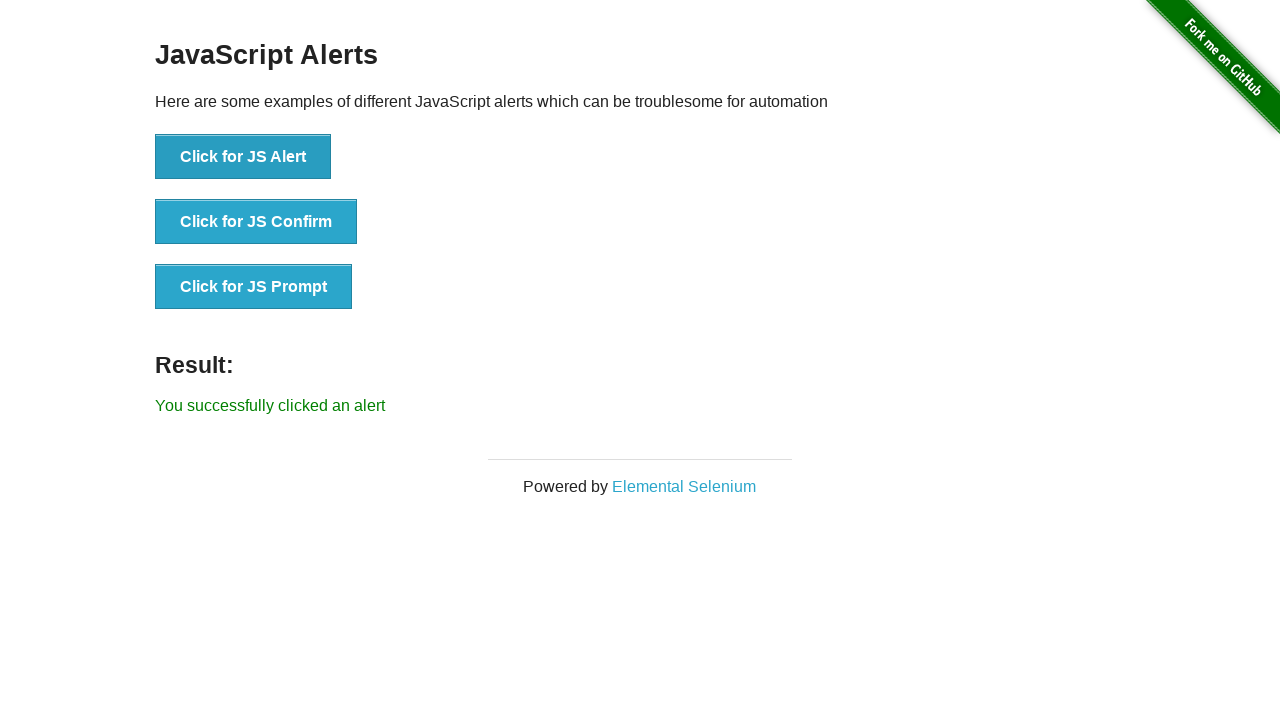

Set up dialog handler to accept alerts
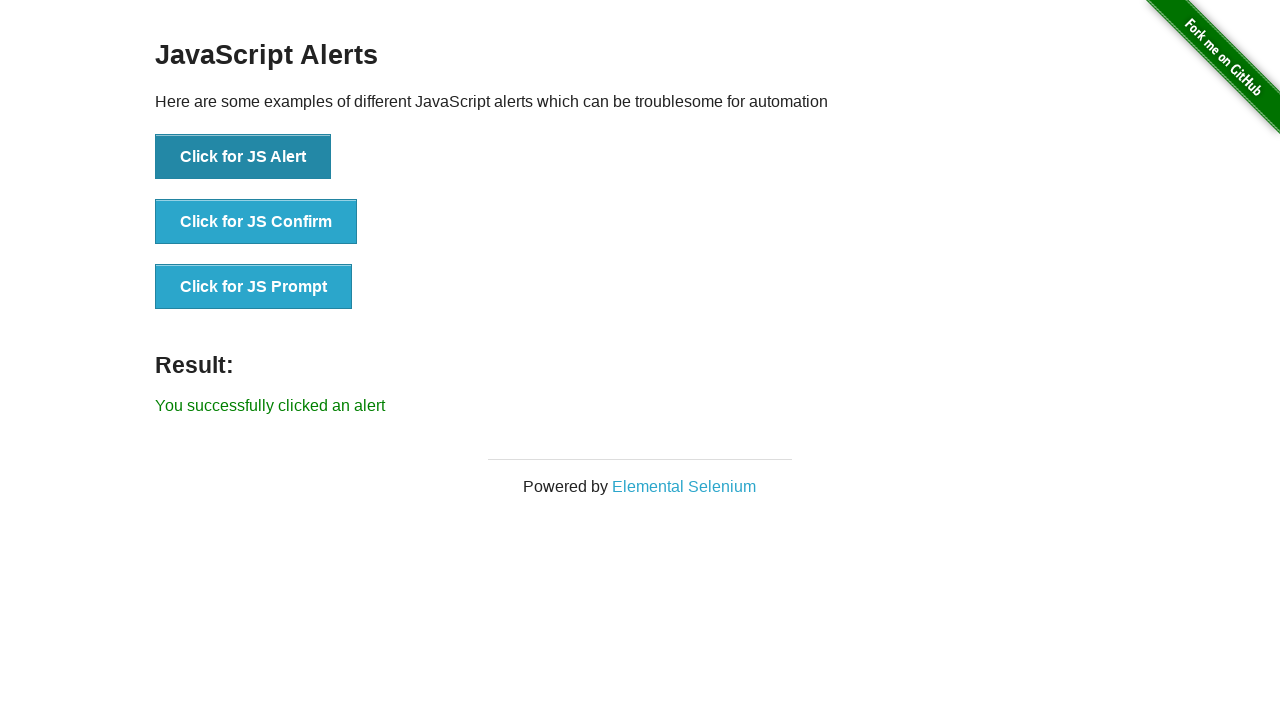

Clicked button again to trigger alert with handler active at (243, 157) on button[onclick='jsAlert()']
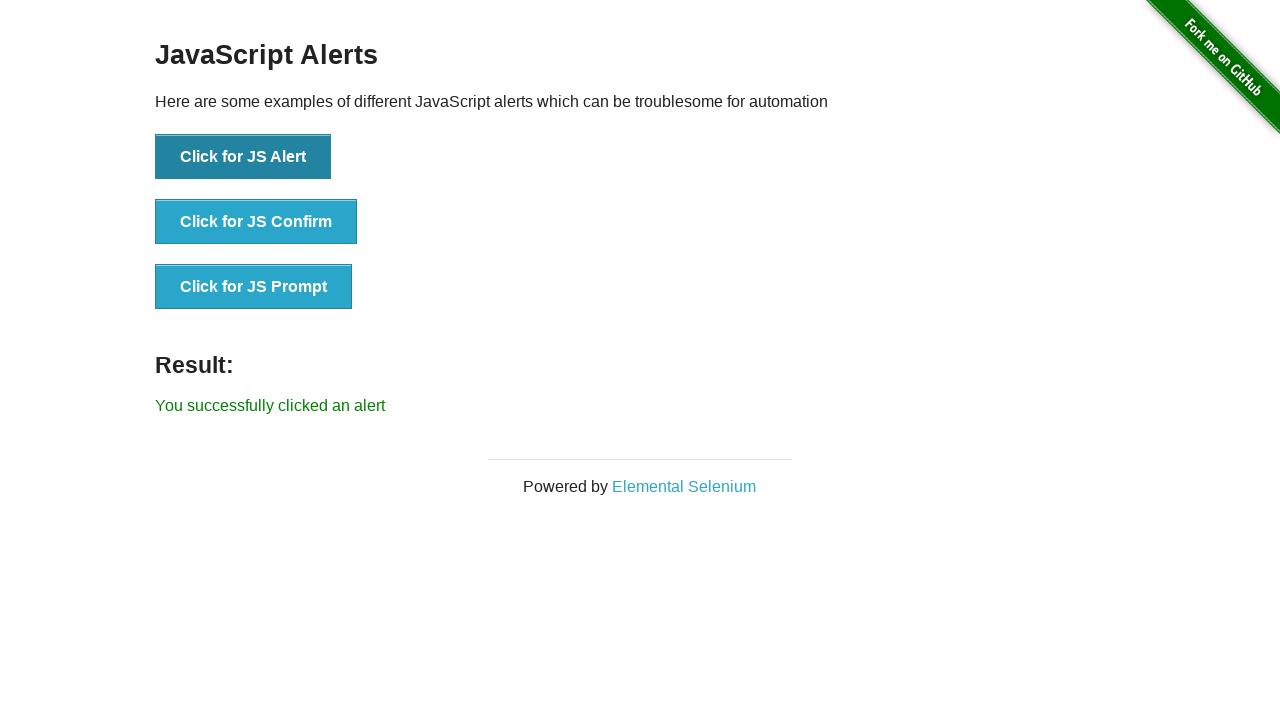

Result message appeared confirming alert was accepted
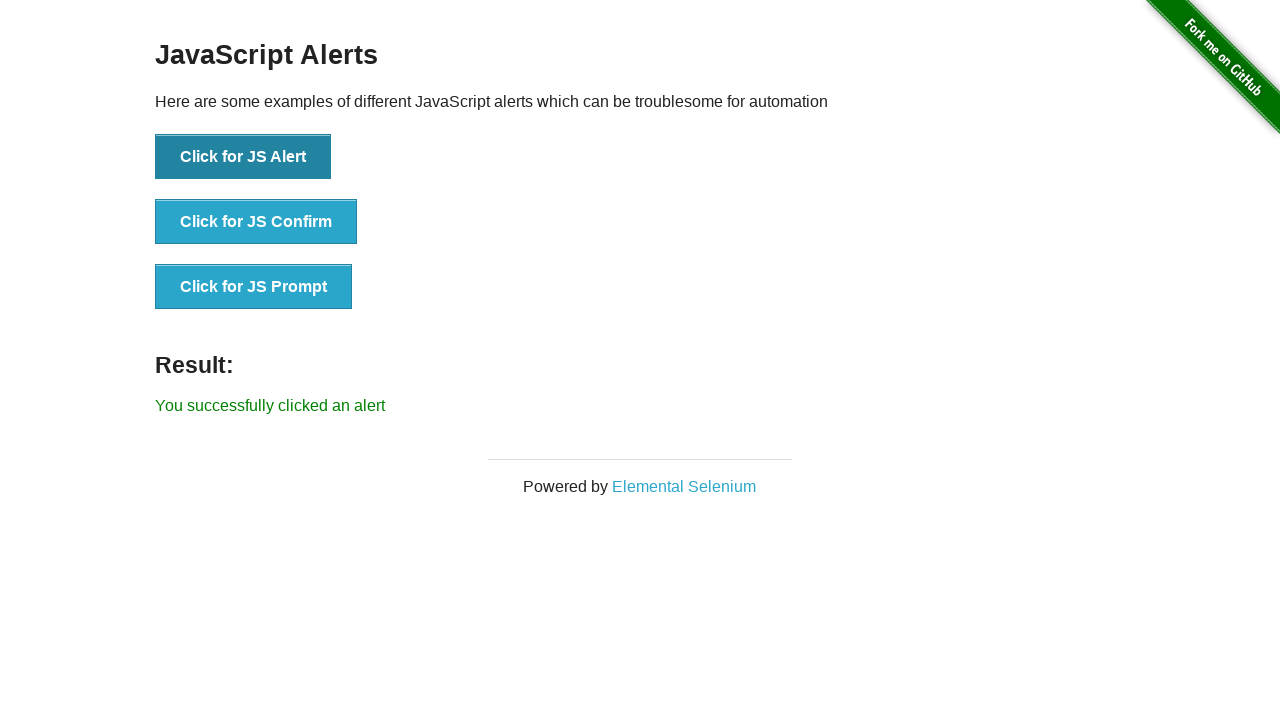

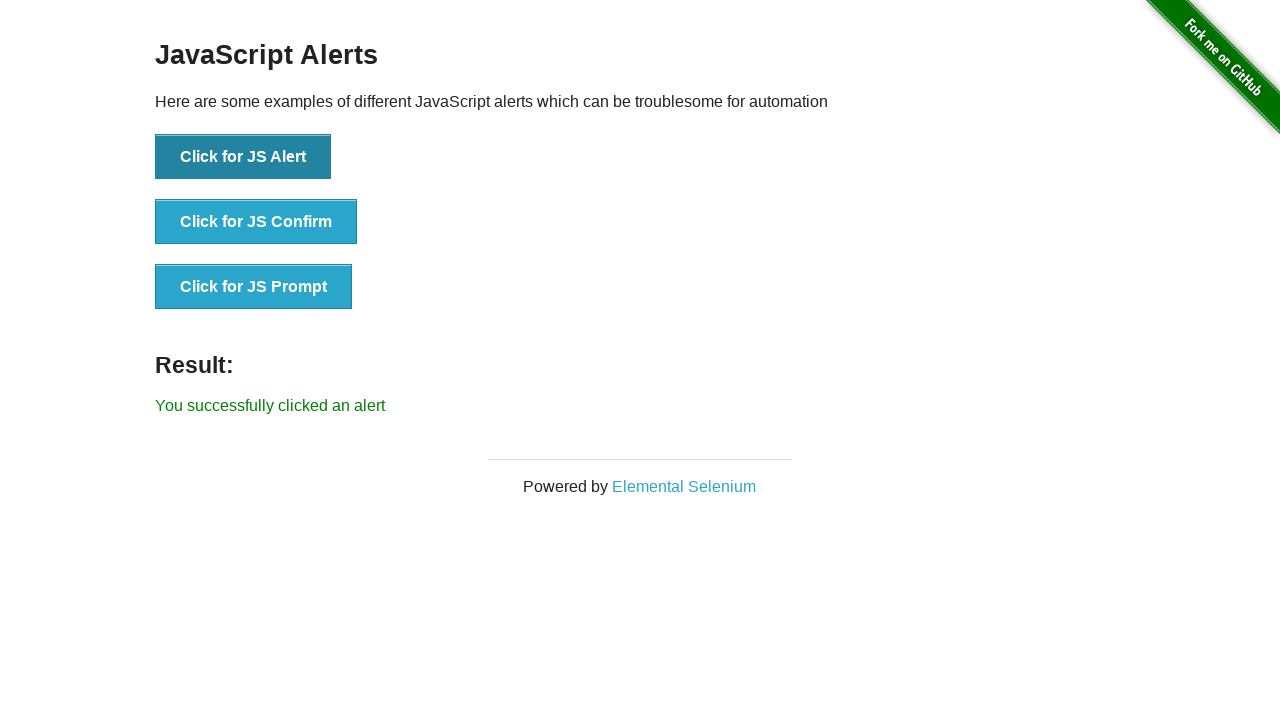